Tests right-click (context click) on an element and verifies the context menu action is registered

Starting URL: https://www.selenium.dev/selenium/web/mouse_interaction.html

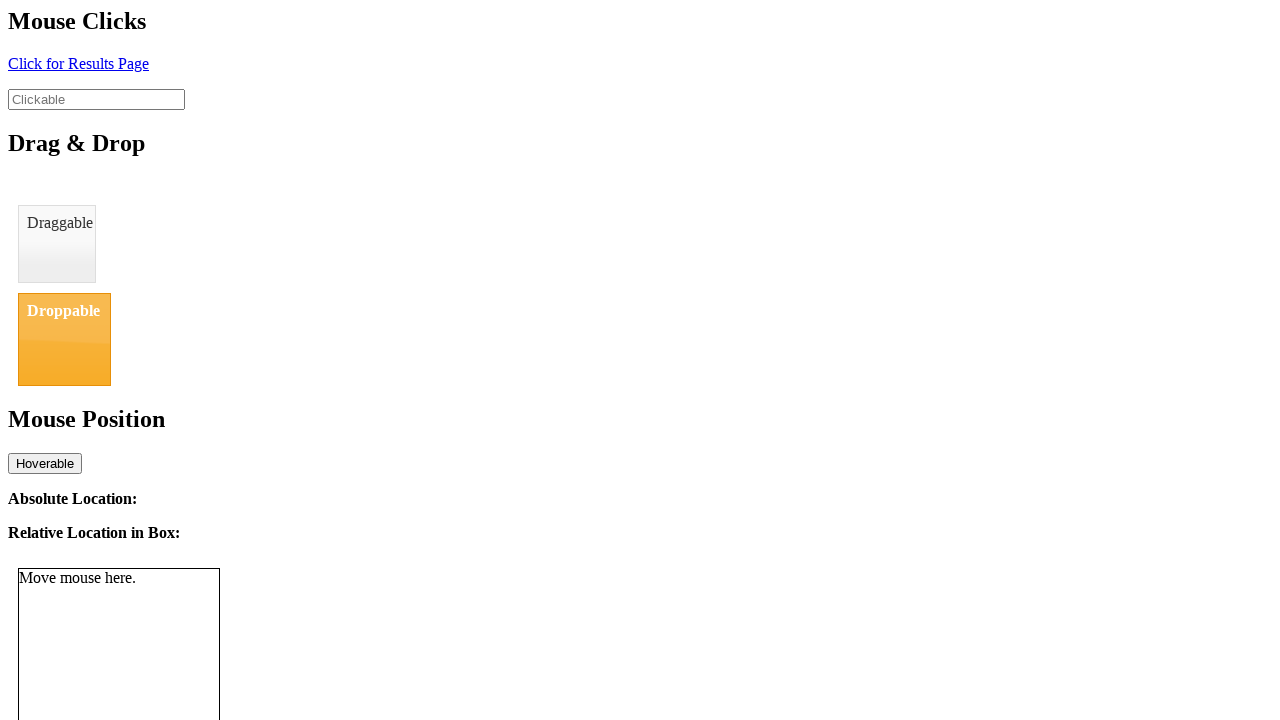

Navigated to mouse interaction test page
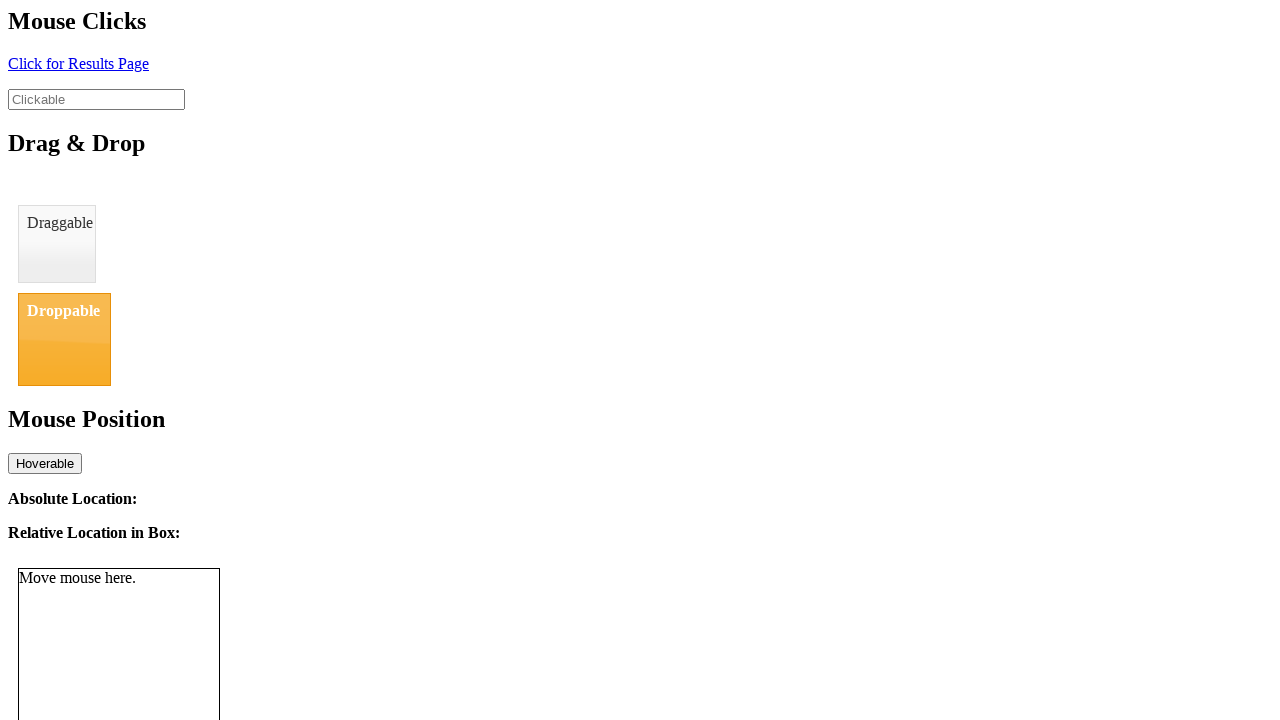

Right-clicked on the clickable element at (96, 99) on #clickable
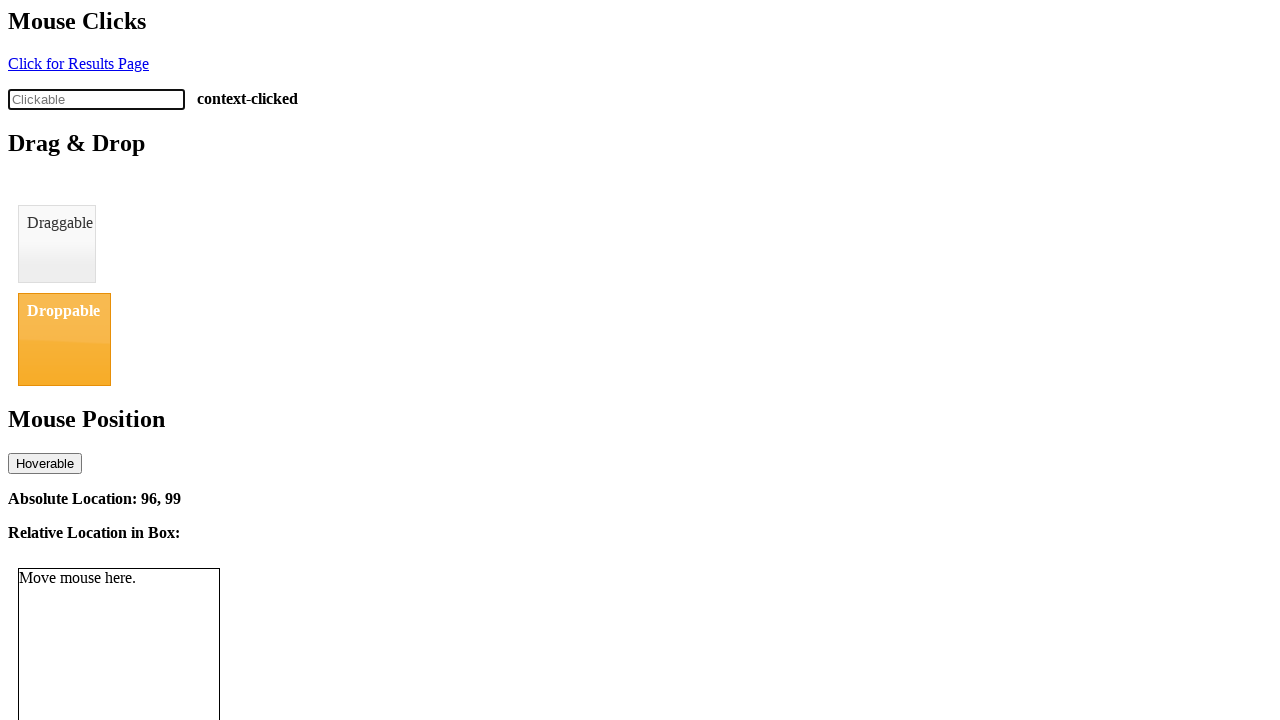

Verified click status element is present
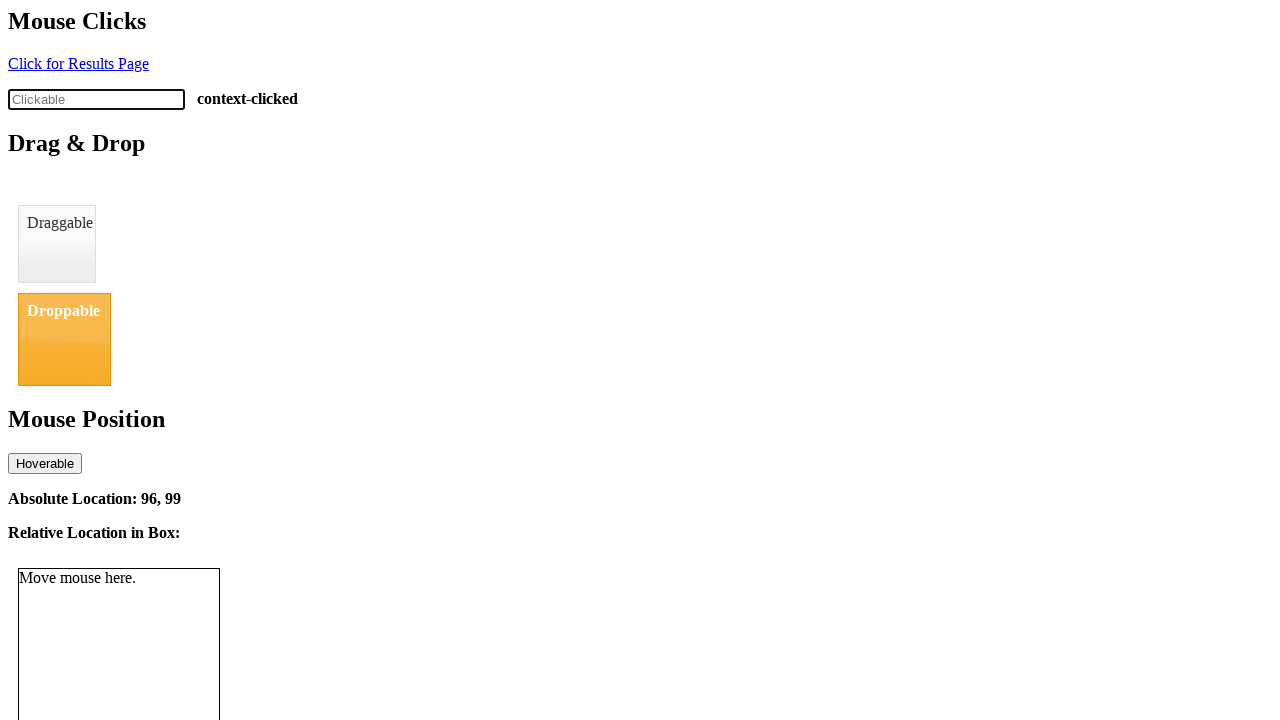

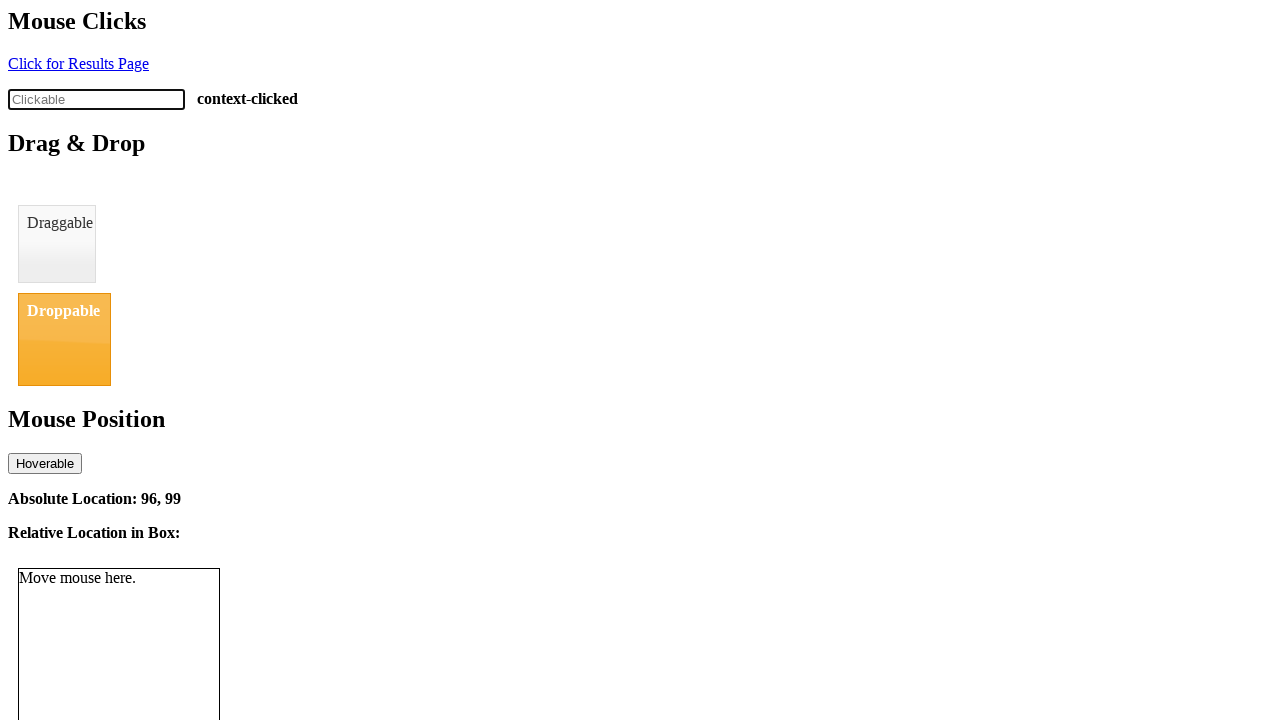